Tests that the todo counter displays the correct number of items

Starting URL: https://demo.playwright.dev/todomvc

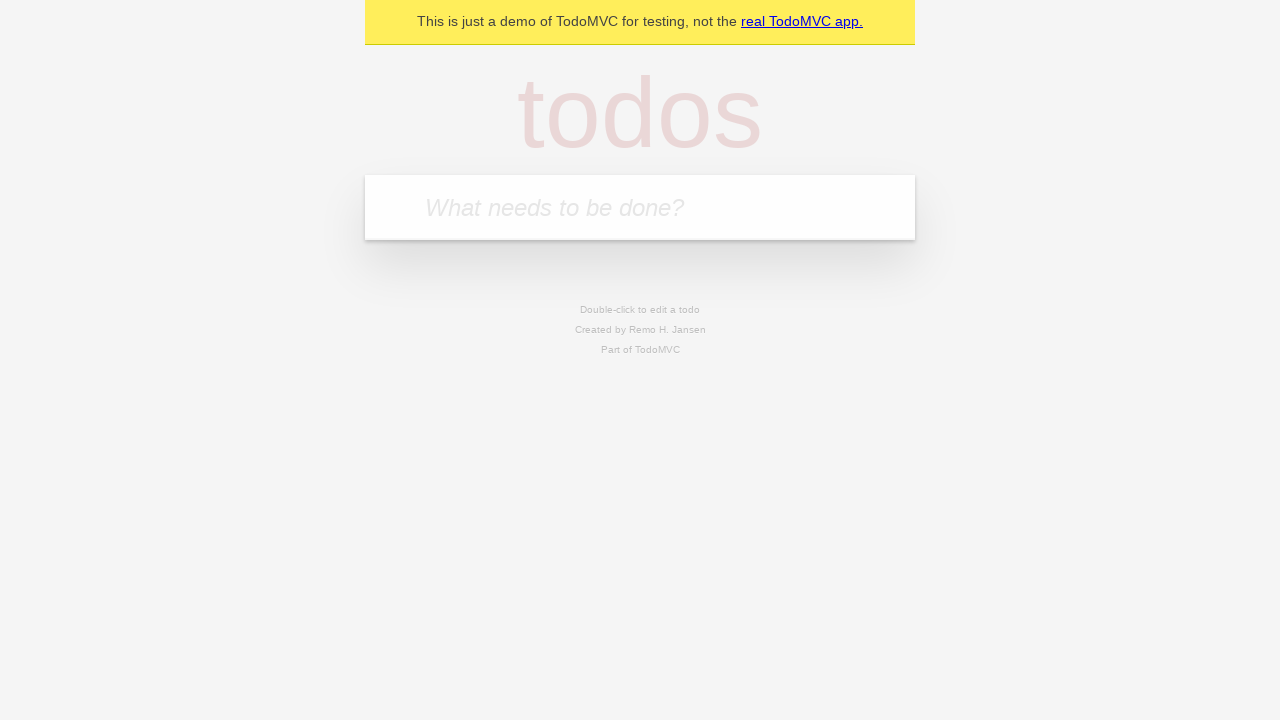

Located the 'What needs to be done?' input field
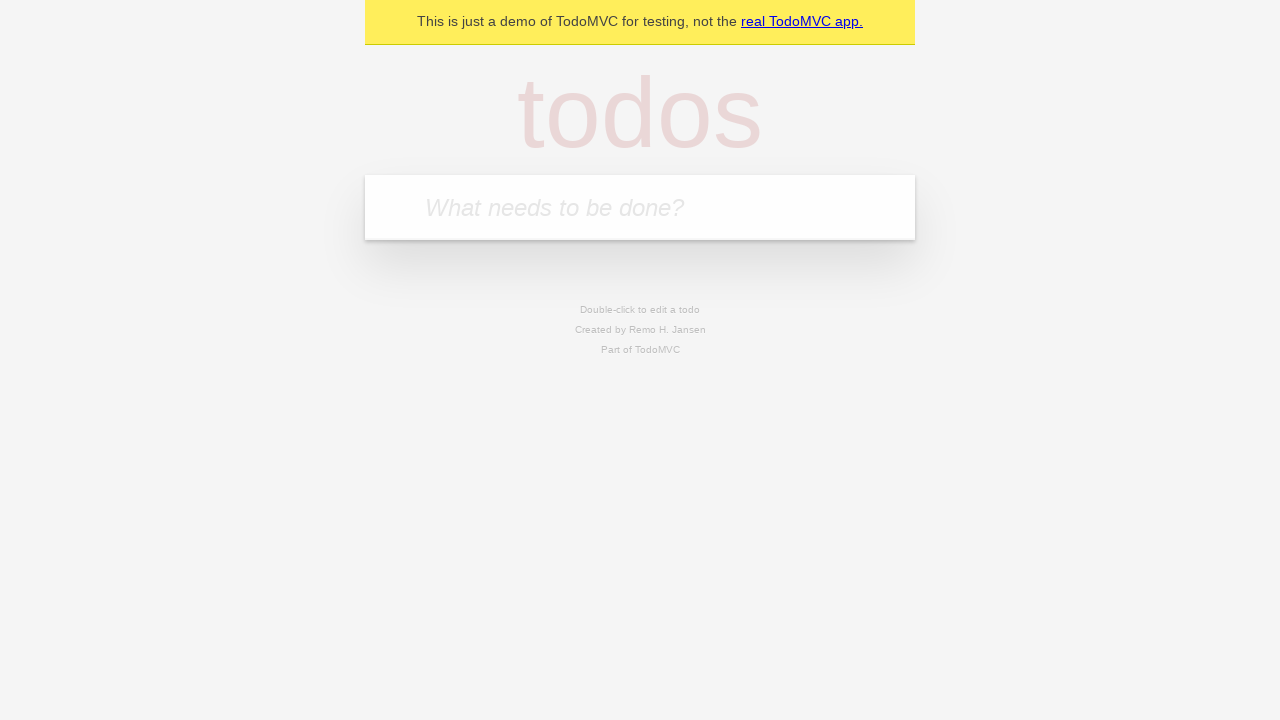

Filled first todo item: 'buy some cheese' on internal:attr=[placeholder="What needs to be done?"i]
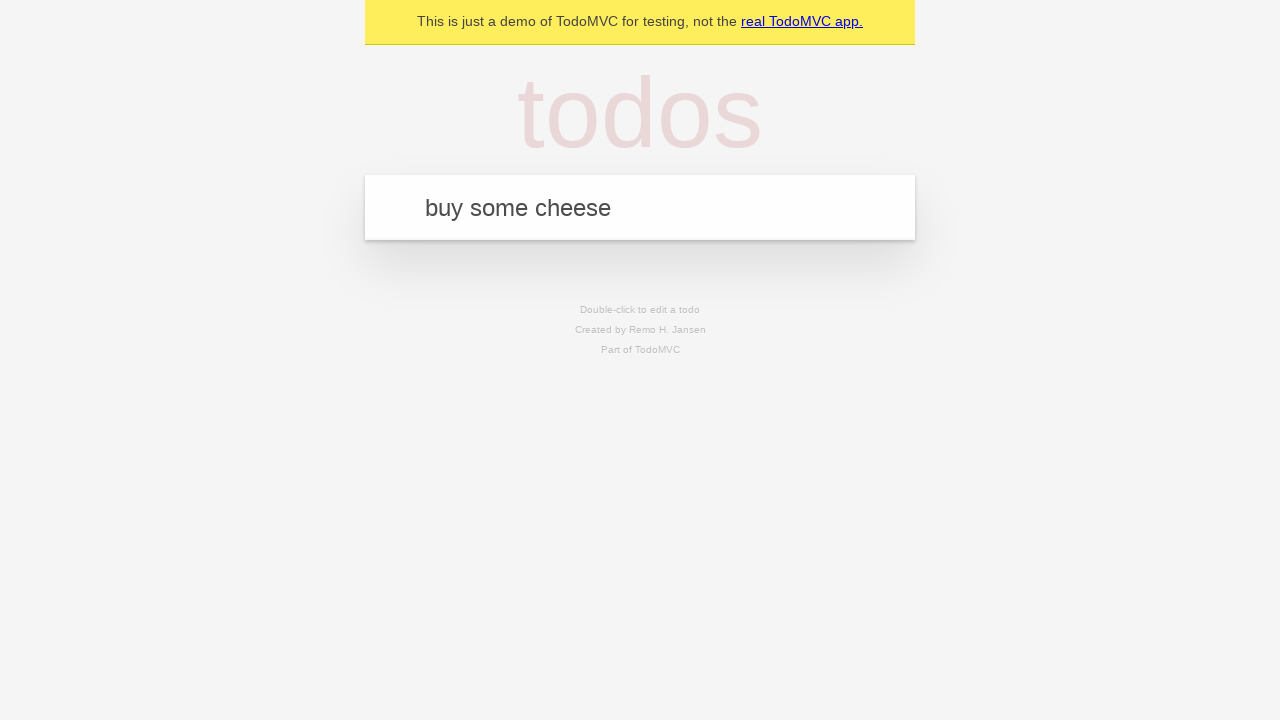

Pressed Enter to add first todo item on internal:attr=[placeholder="What needs to be done?"i]
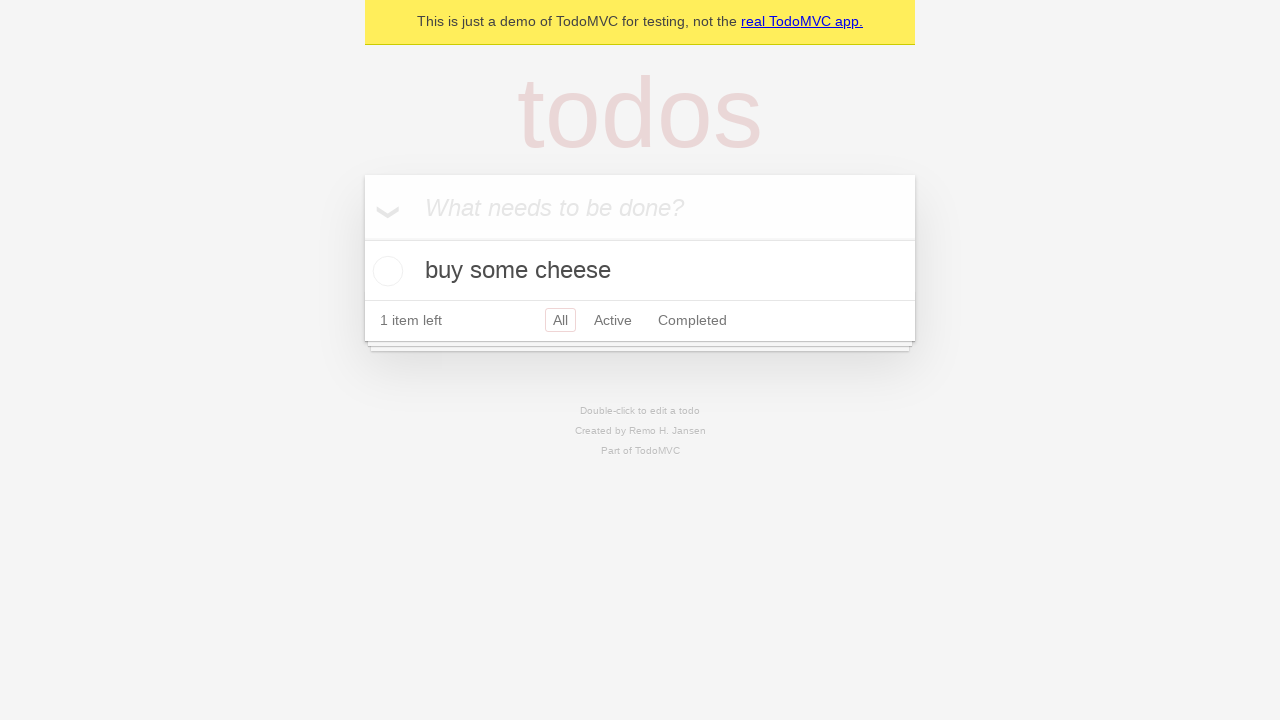

Todo counter element loaded
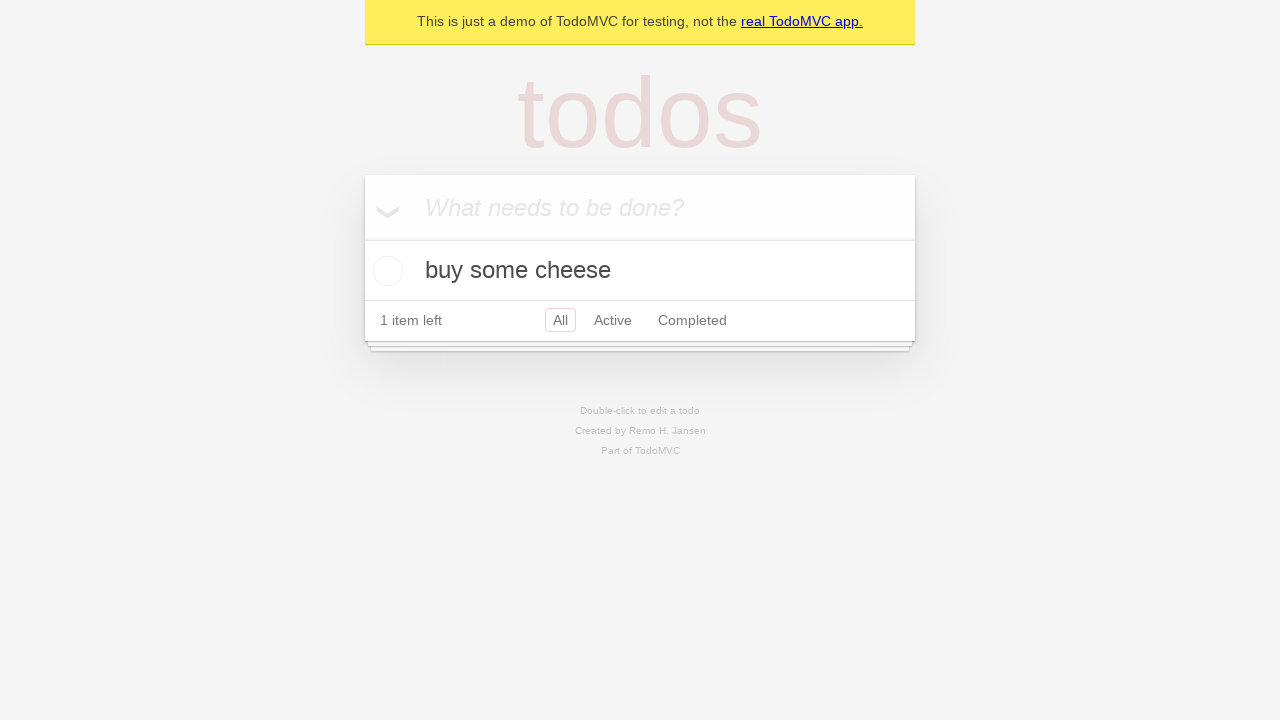

Filled second todo item: 'feed the cat' on internal:attr=[placeholder="What needs to be done?"i]
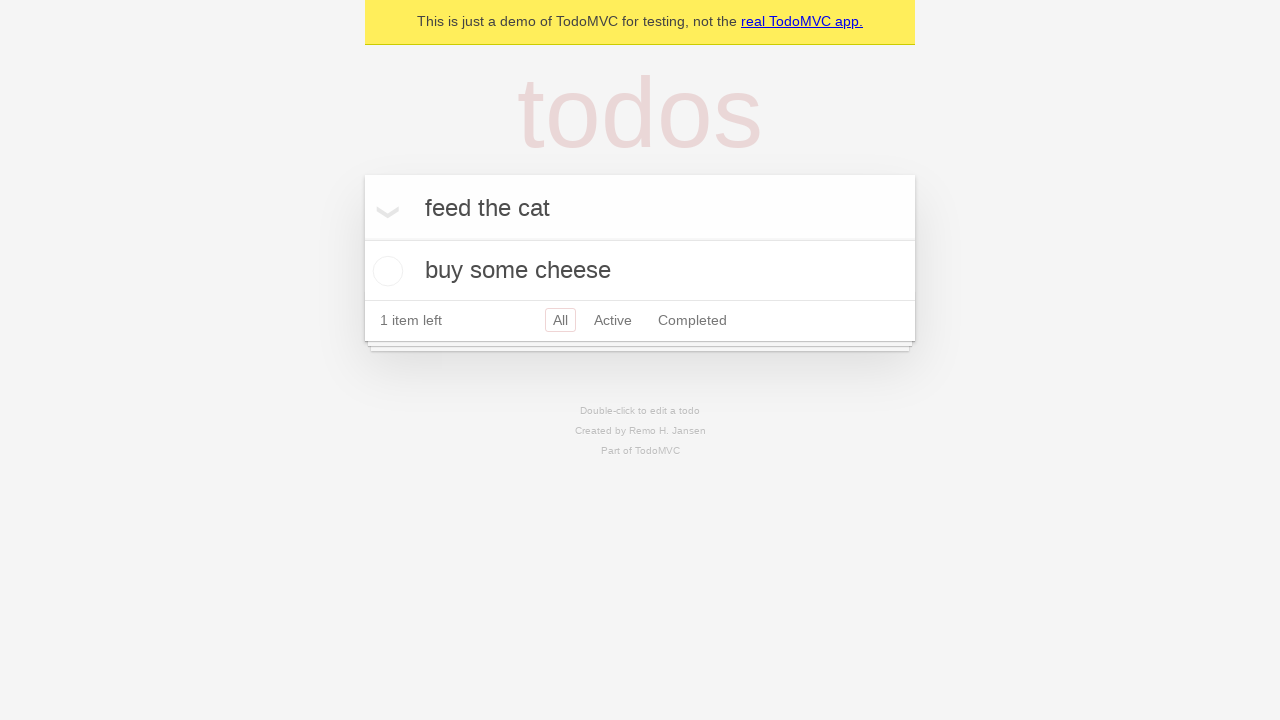

Pressed Enter to add second todo item on internal:attr=[placeholder="What needs to be done?"i]
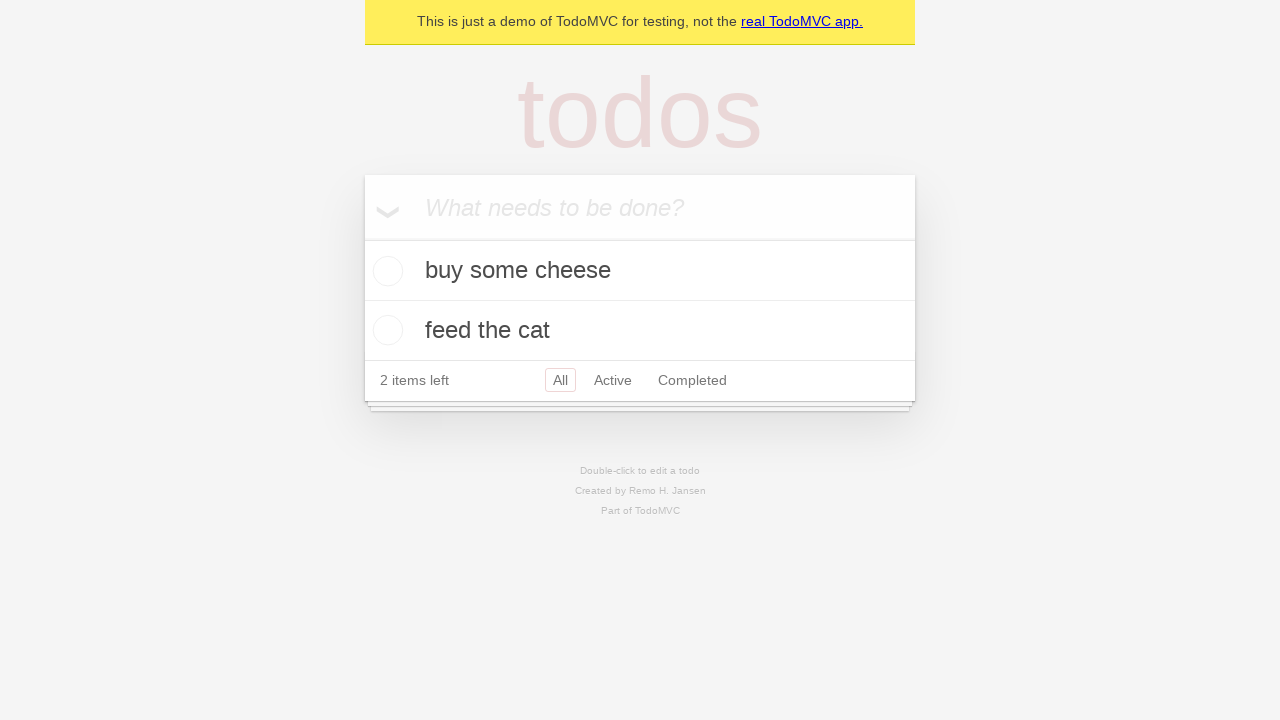

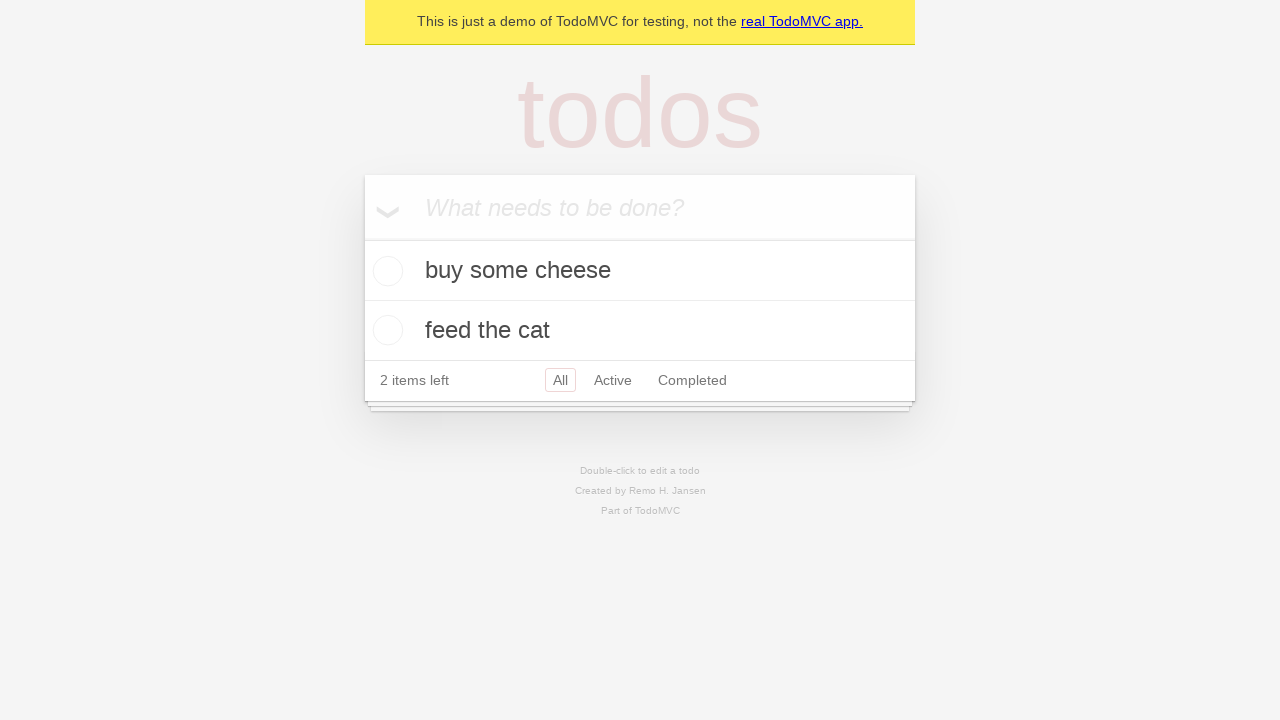